Tests filtering by completed items - adds three todos, completes one, applies Completed filter and verifies only completed item is shown

Starting URL: https://todomvc.com/examples/react/dist/

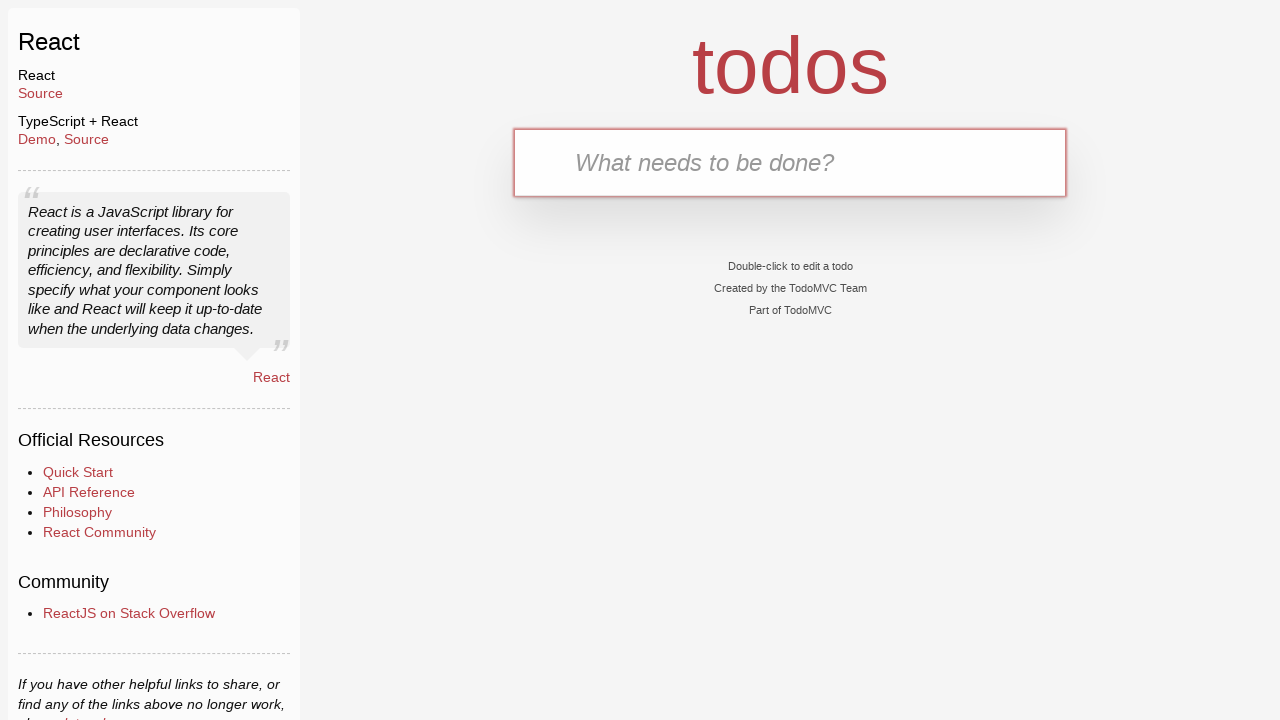

Filled new todo input with 'Feed the cat' on .new-todo
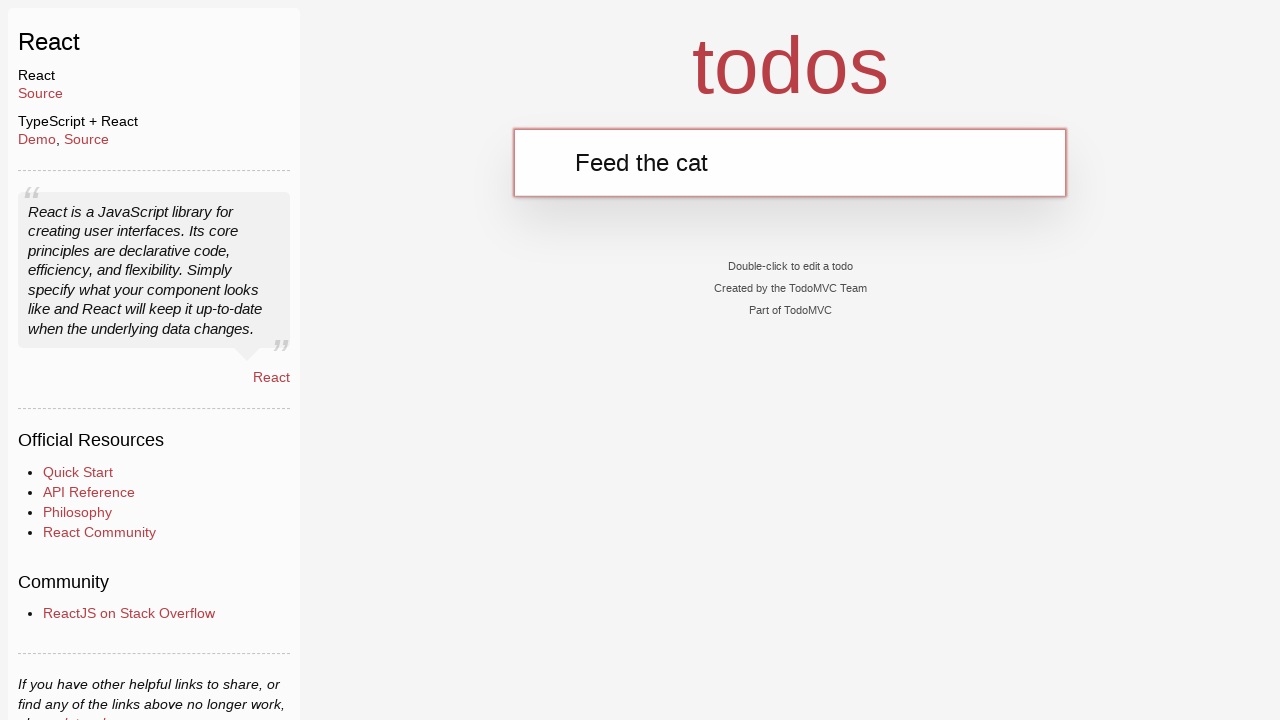

Pressed Enter to add 'Feed the cat' todo on .new-todo
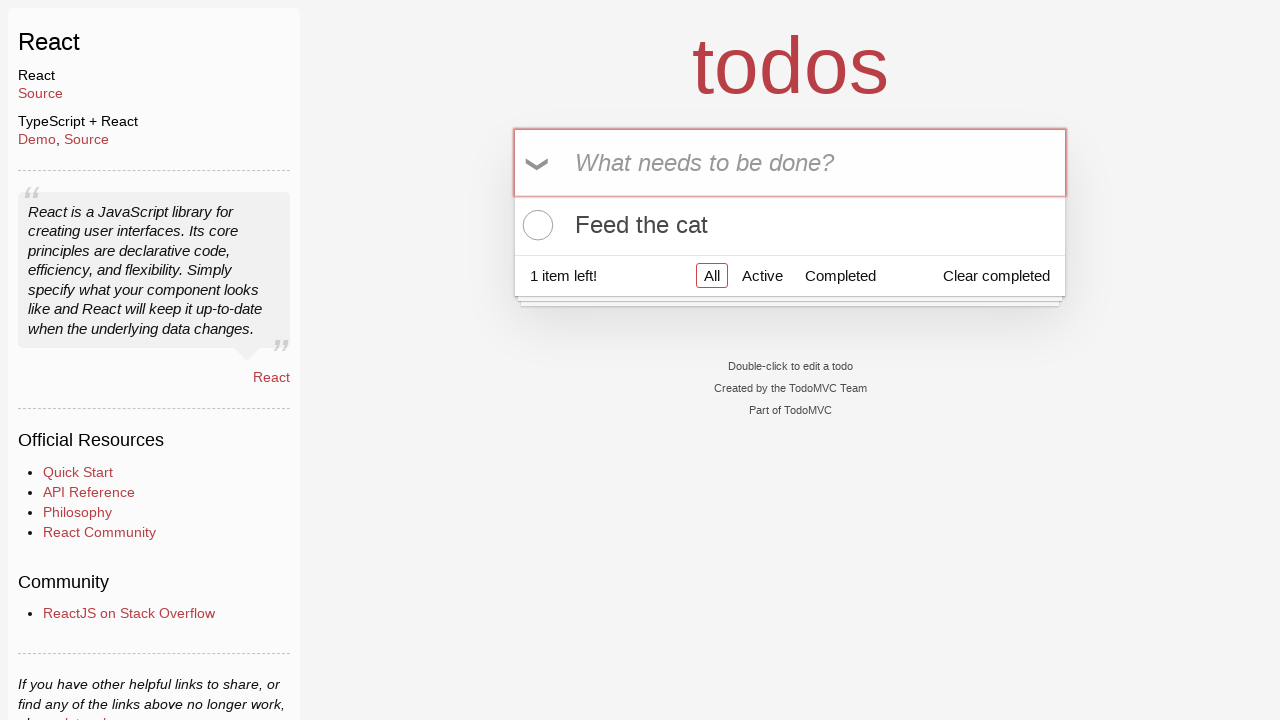

Filled new todo input with 'Walk the dog' on .new-todo
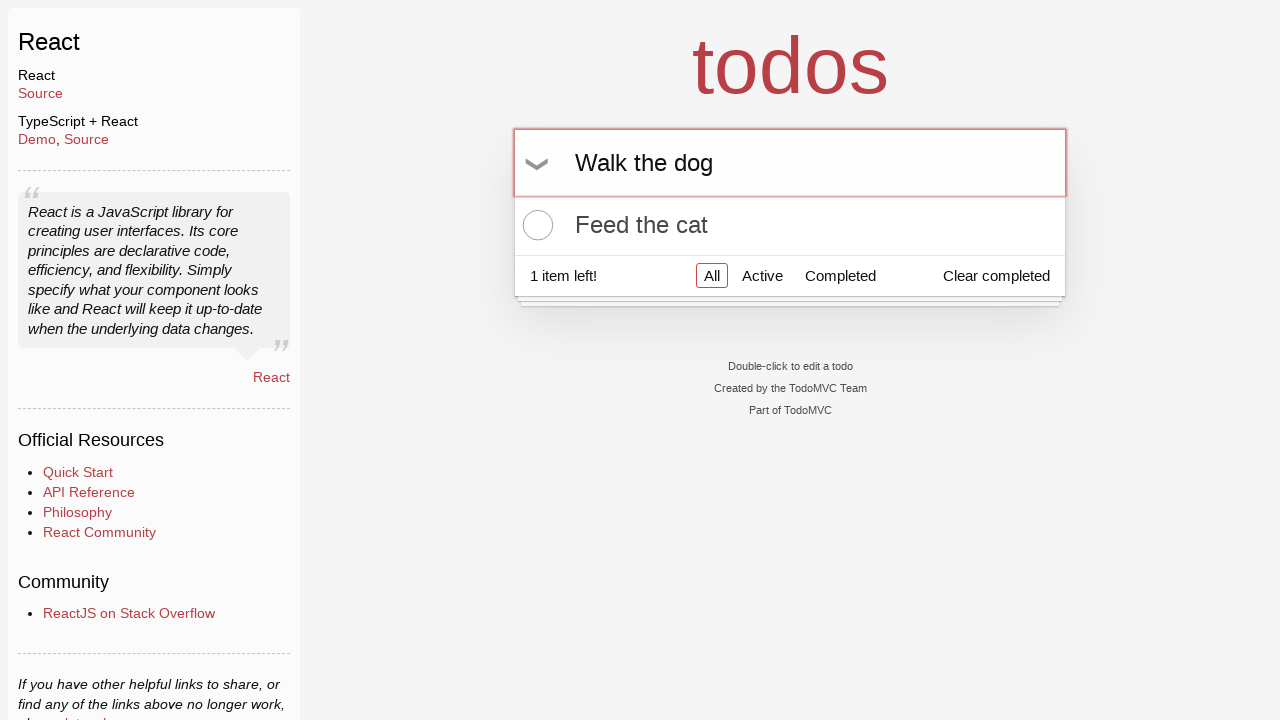

Pressed Enter to add 'Walk the dog' todo on .new-todo
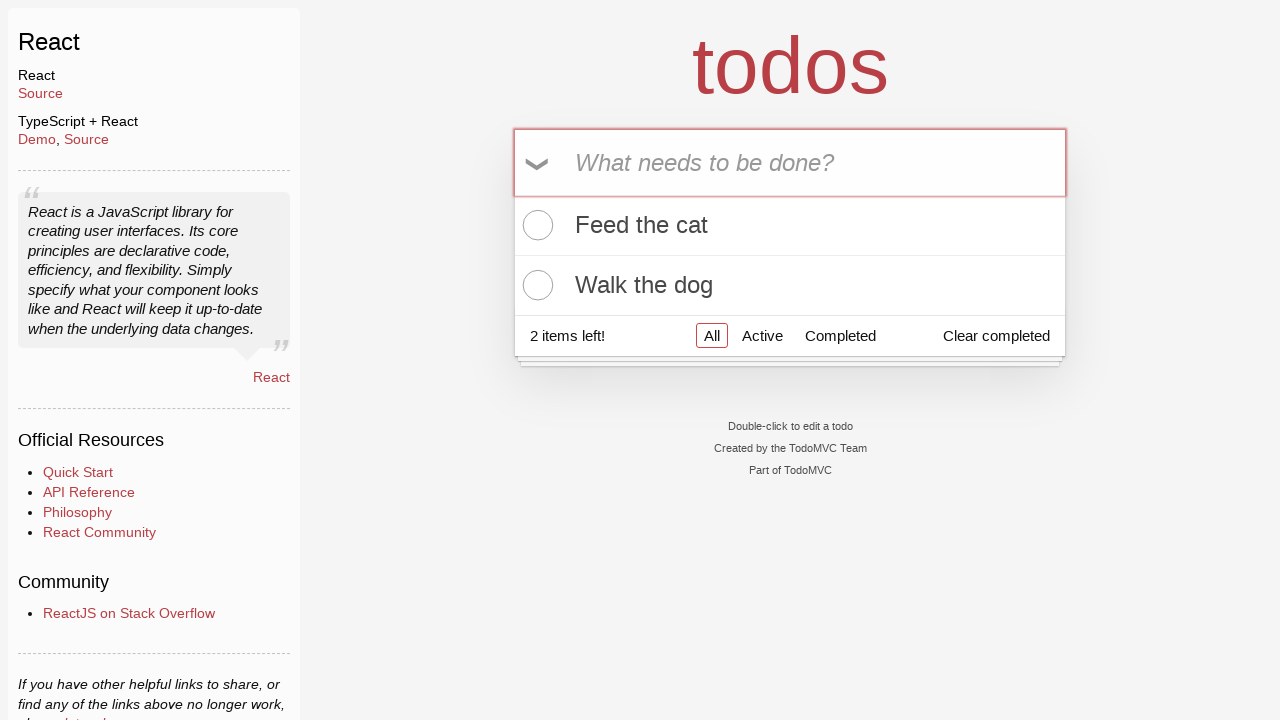

Filled new todo input with 'Buy some milk' on .new-todo
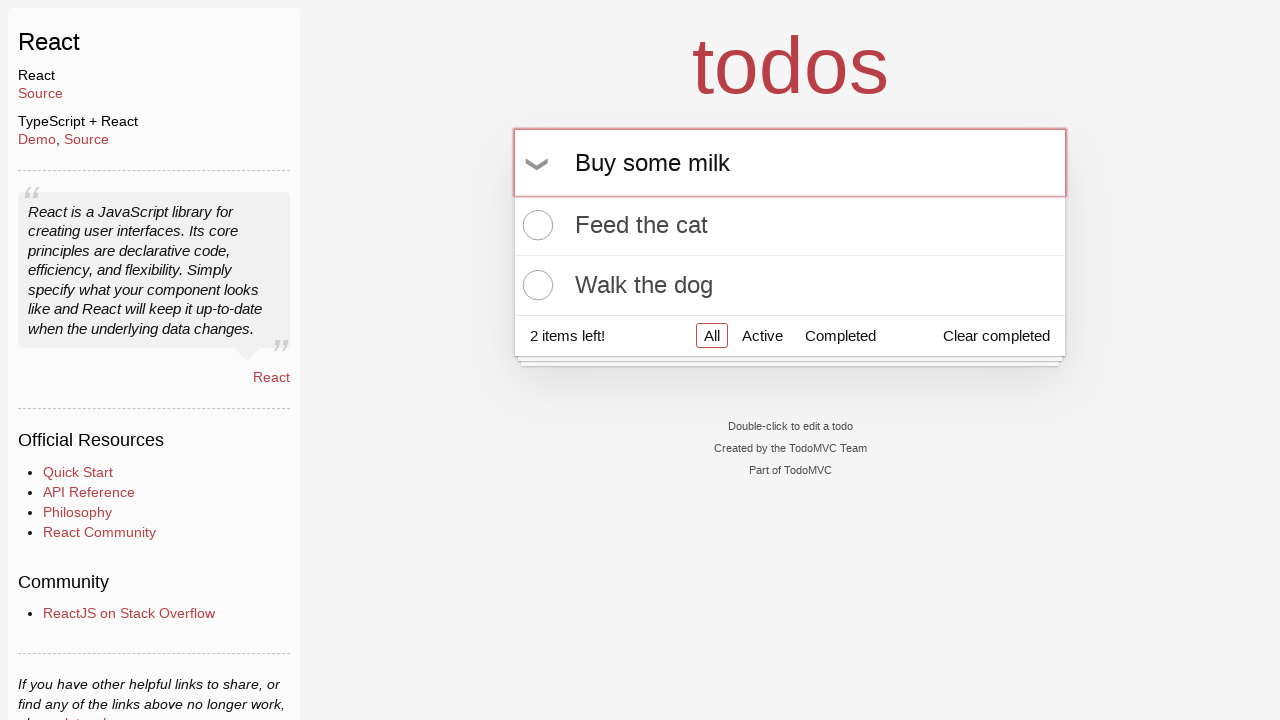

Pressed Enter to add 'Buy some milk' todo on .new-todo
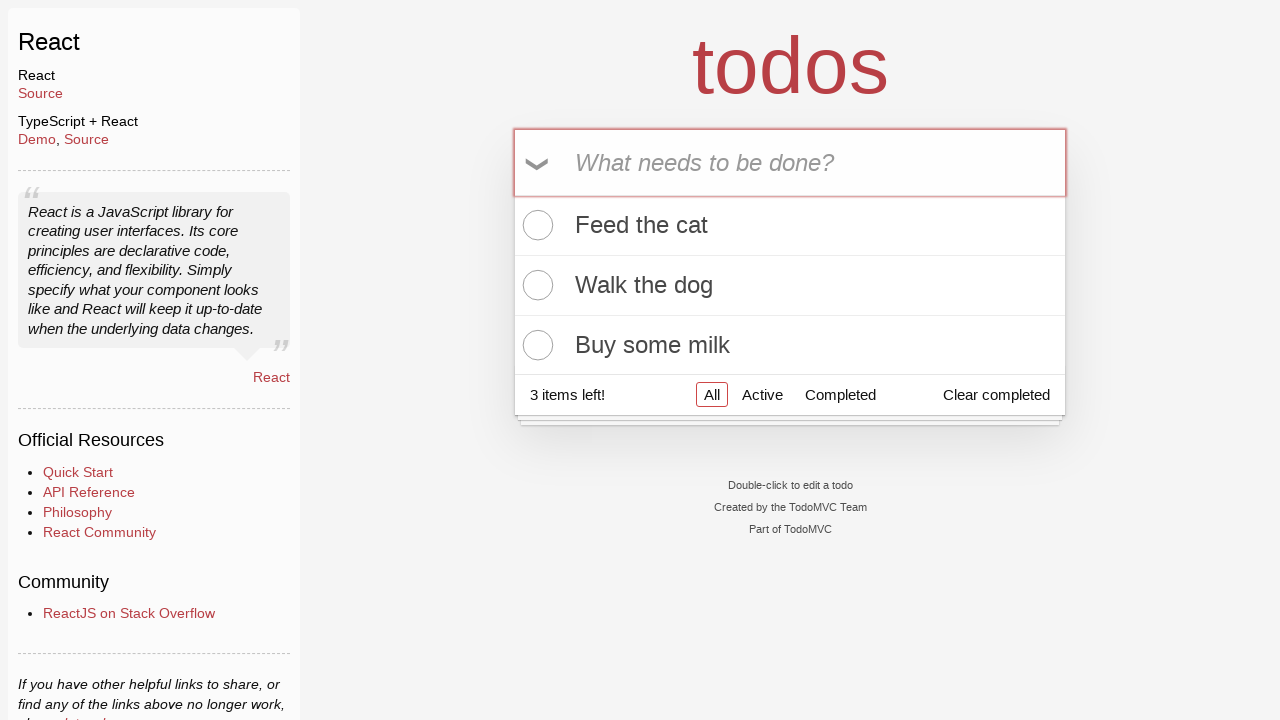

Clicked checkbox to mark 'Walk the dog' as completed at (535, 285) on li:has-text('Walk the dog') .toggle
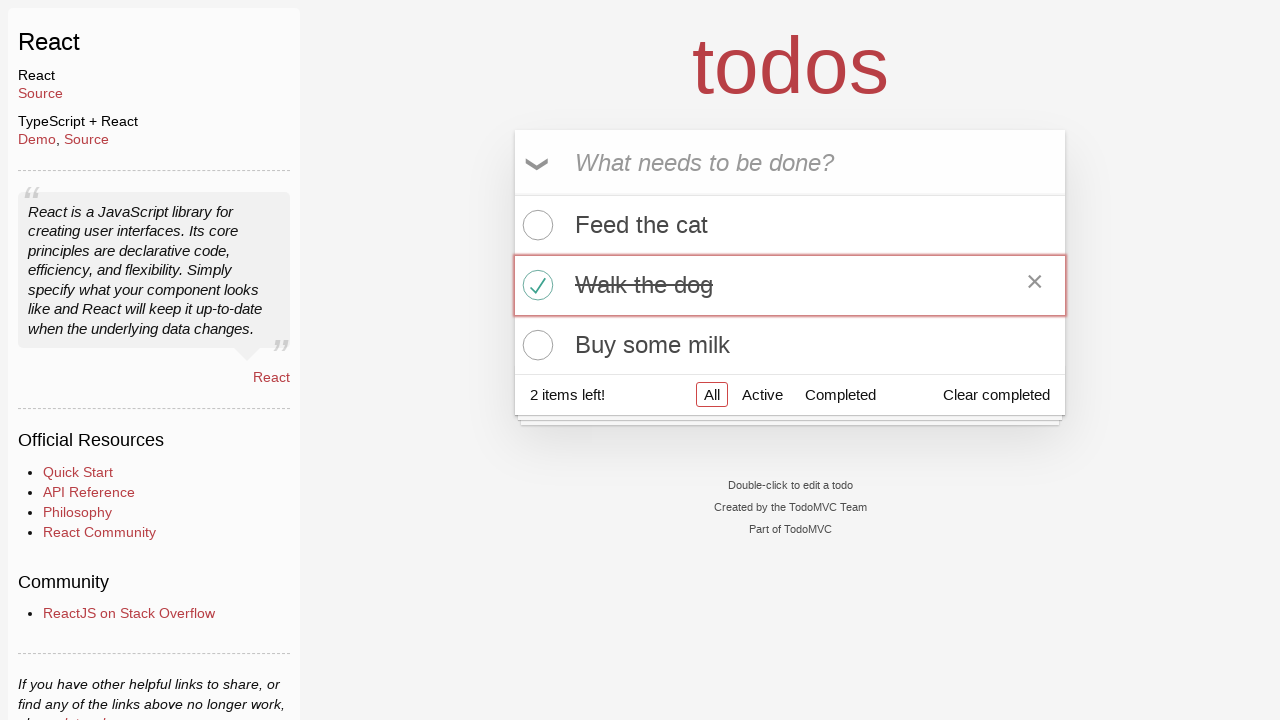

Clicked 'Completed' filter button at (840, 395) on a:has-text('Completed')
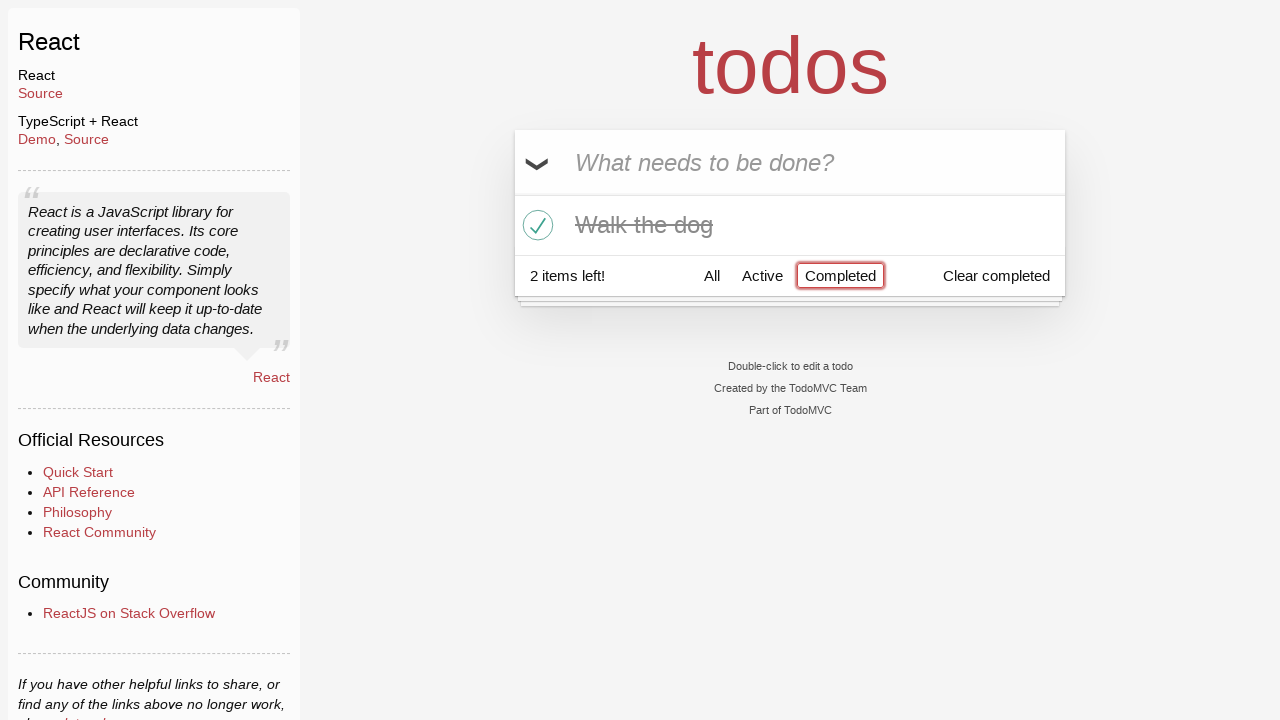

Filtered todo list loaded showing only completed items
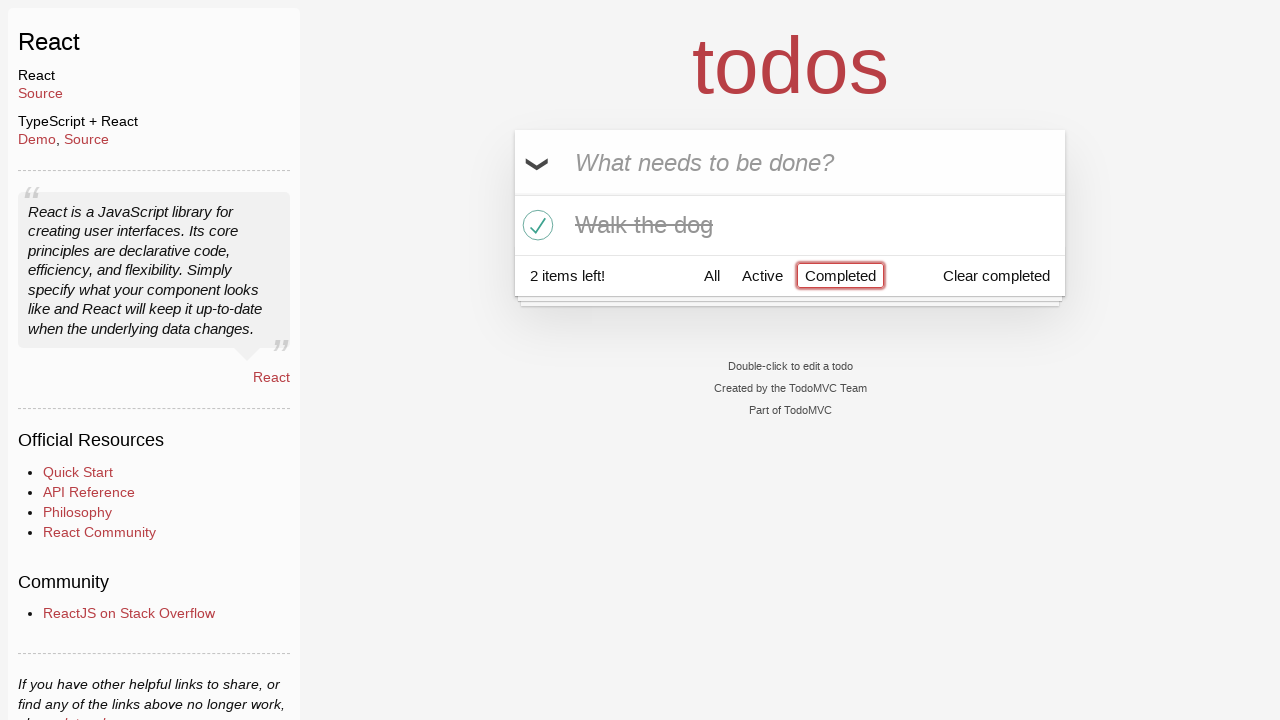

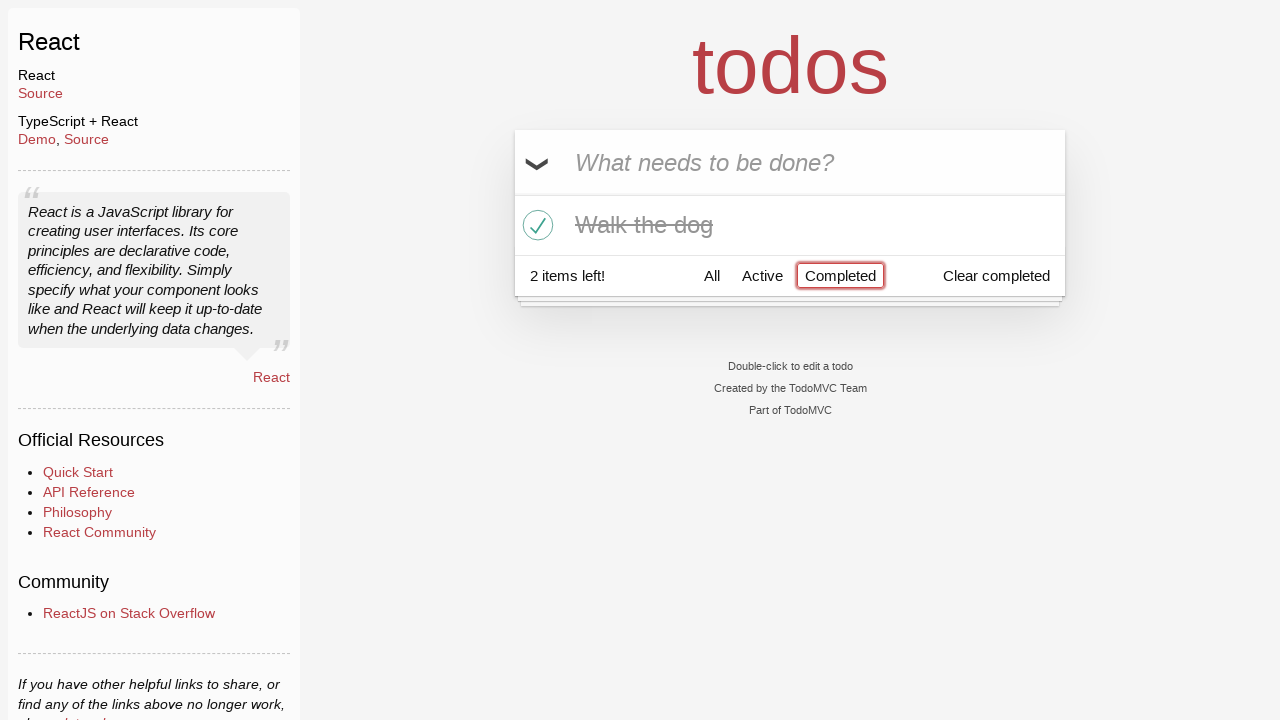